Tests W3Schools search functionality by searching for "HTML" and verifying that "HTML Tutorial" appears in the search results

Starting URL: https://www.w3schools.com/

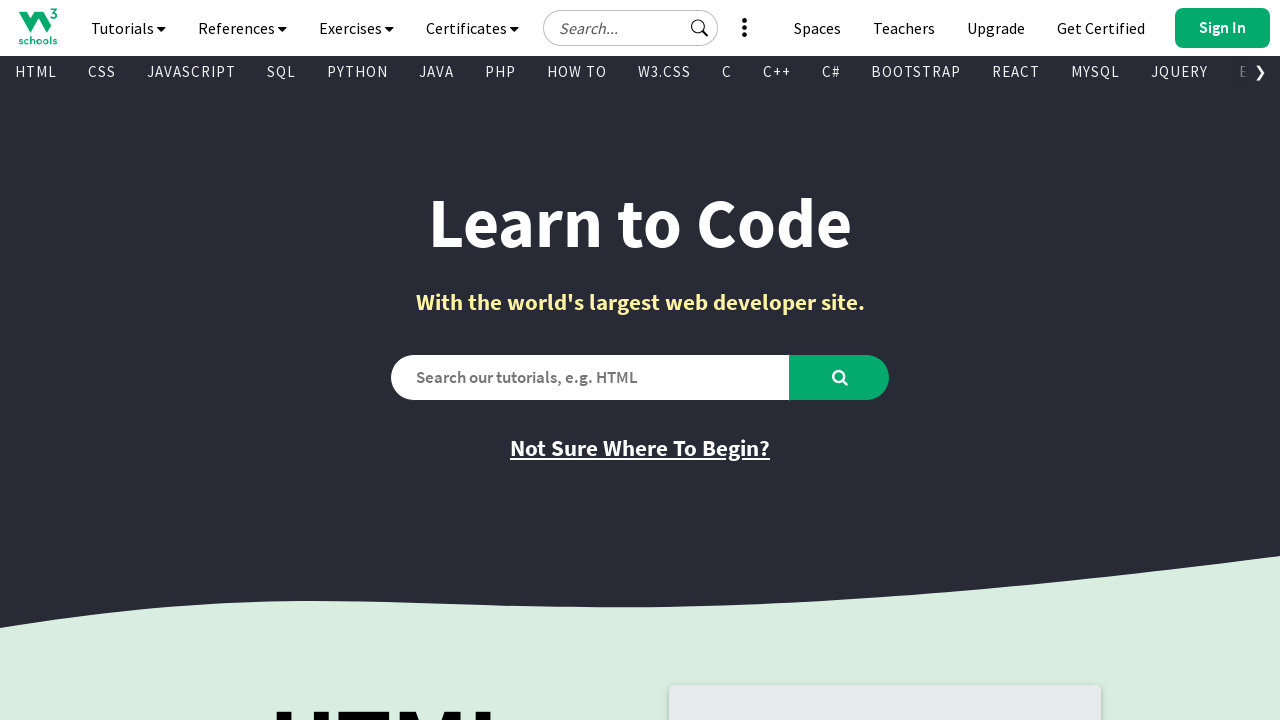

Filled search bar with 'HTML' on #tnb-google-search-input
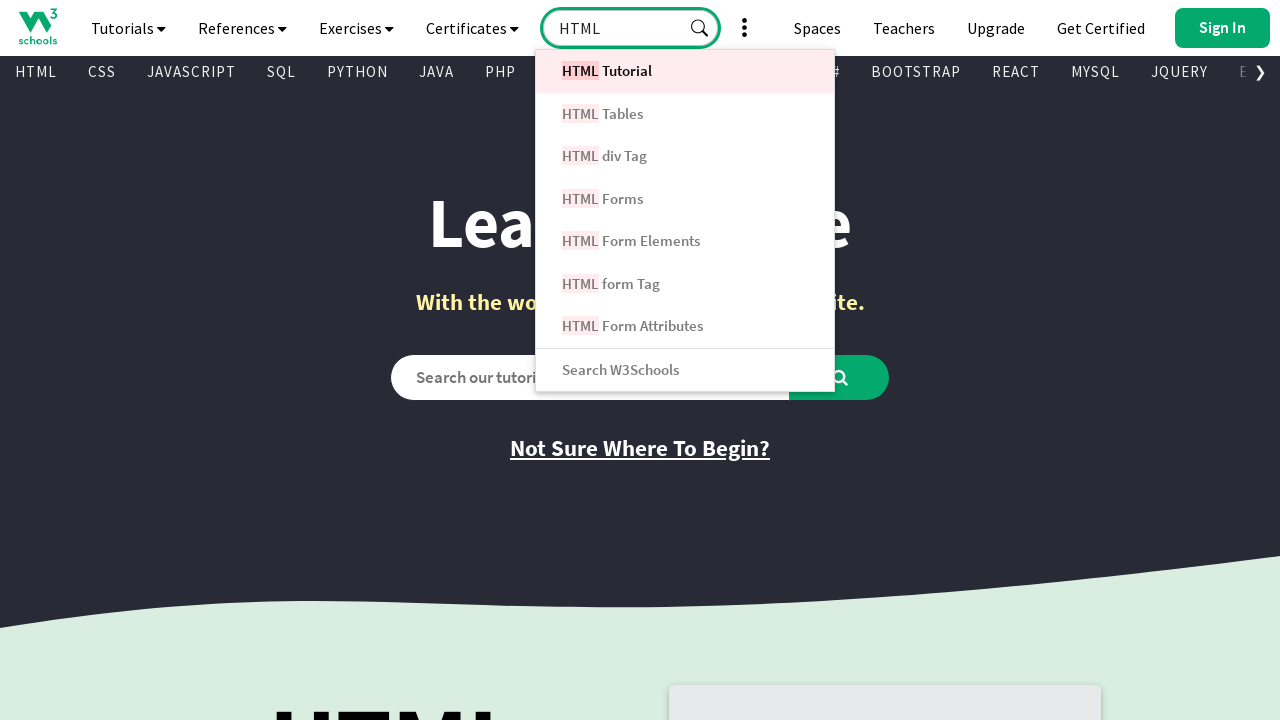

Pressed Enter to submit search on #tnb-google-search-input
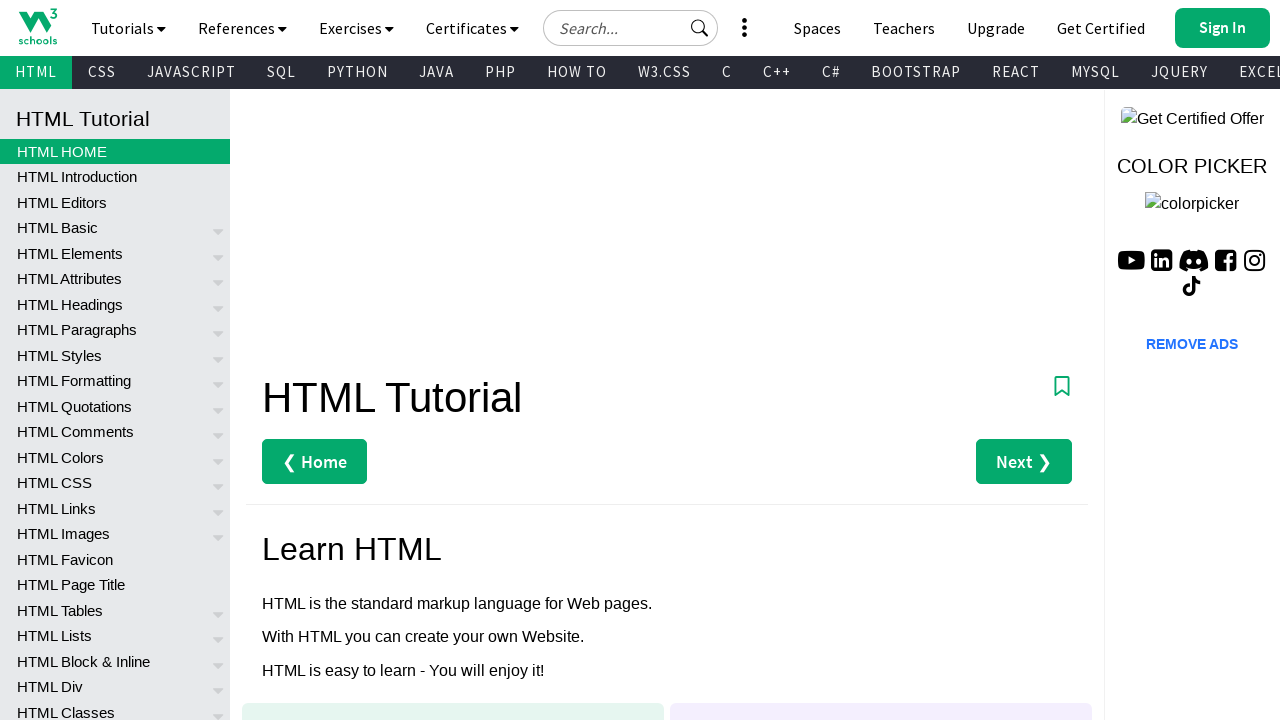

Search results loaded and 'HTML Tutorial' link is visible
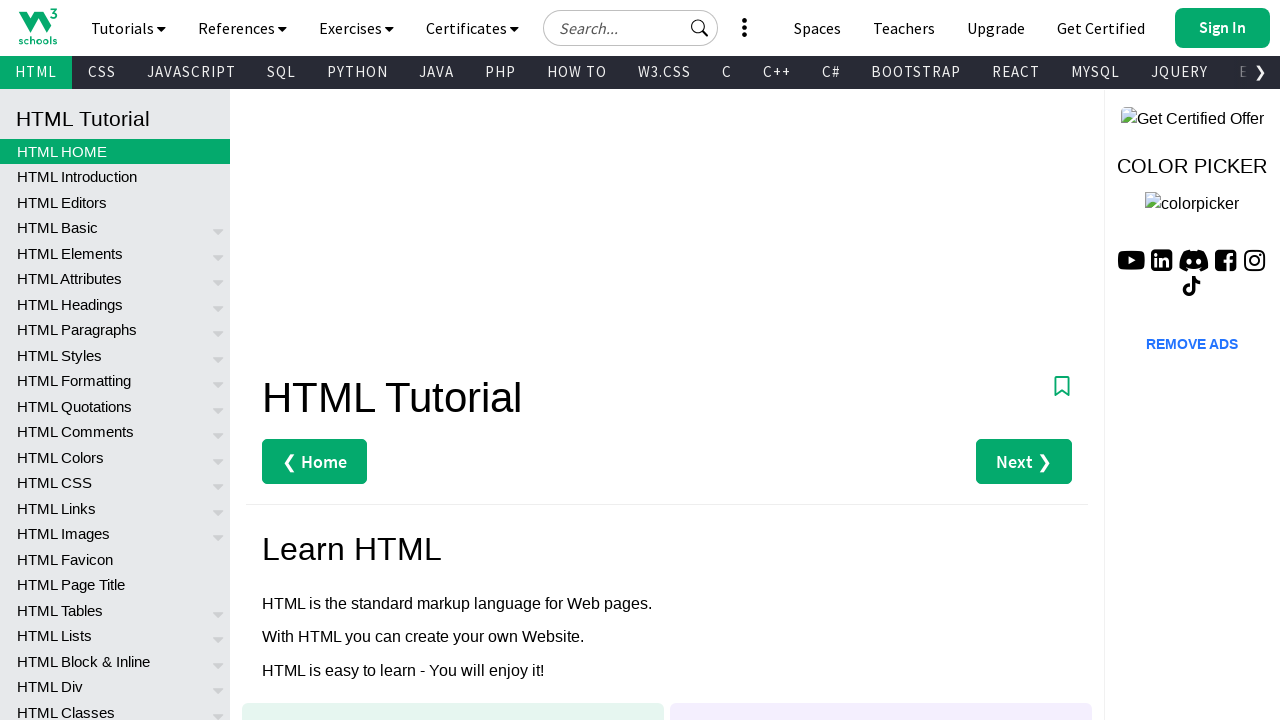

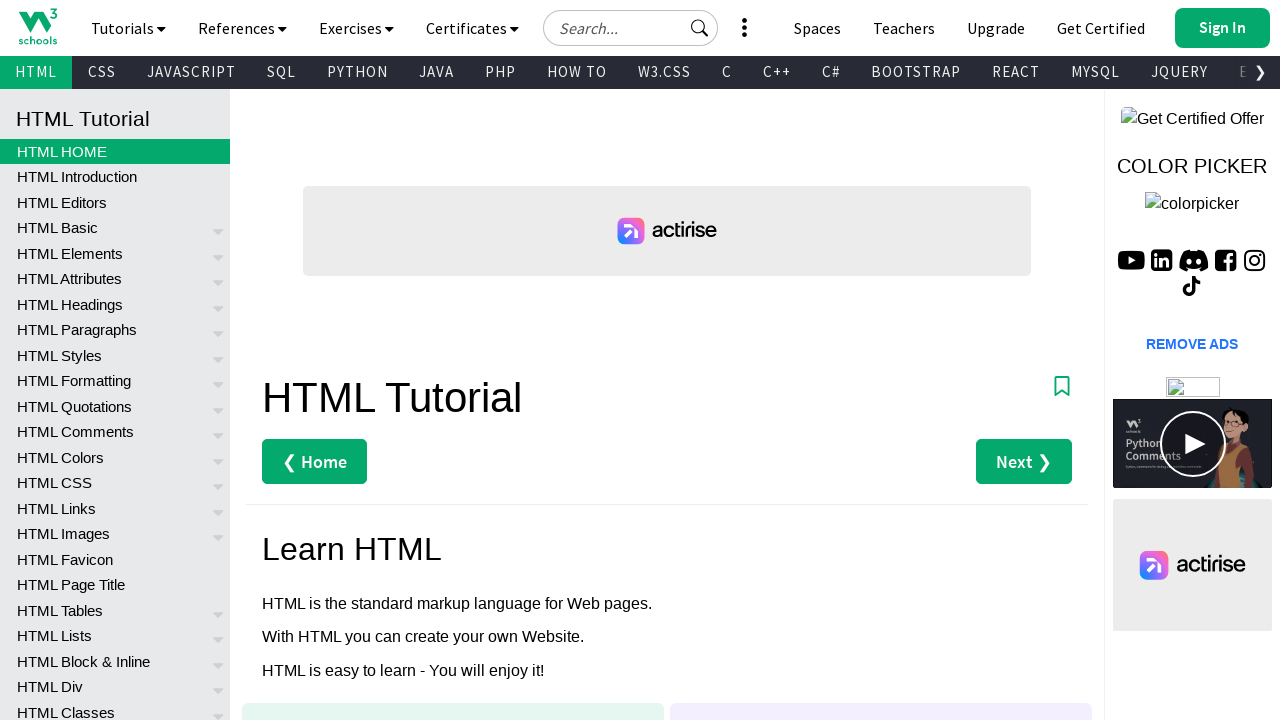